Tests that the instructions toggle button expands and collapses the instructions section

Starting URL: https://asifarefinbonny.github.io/QuickDial/

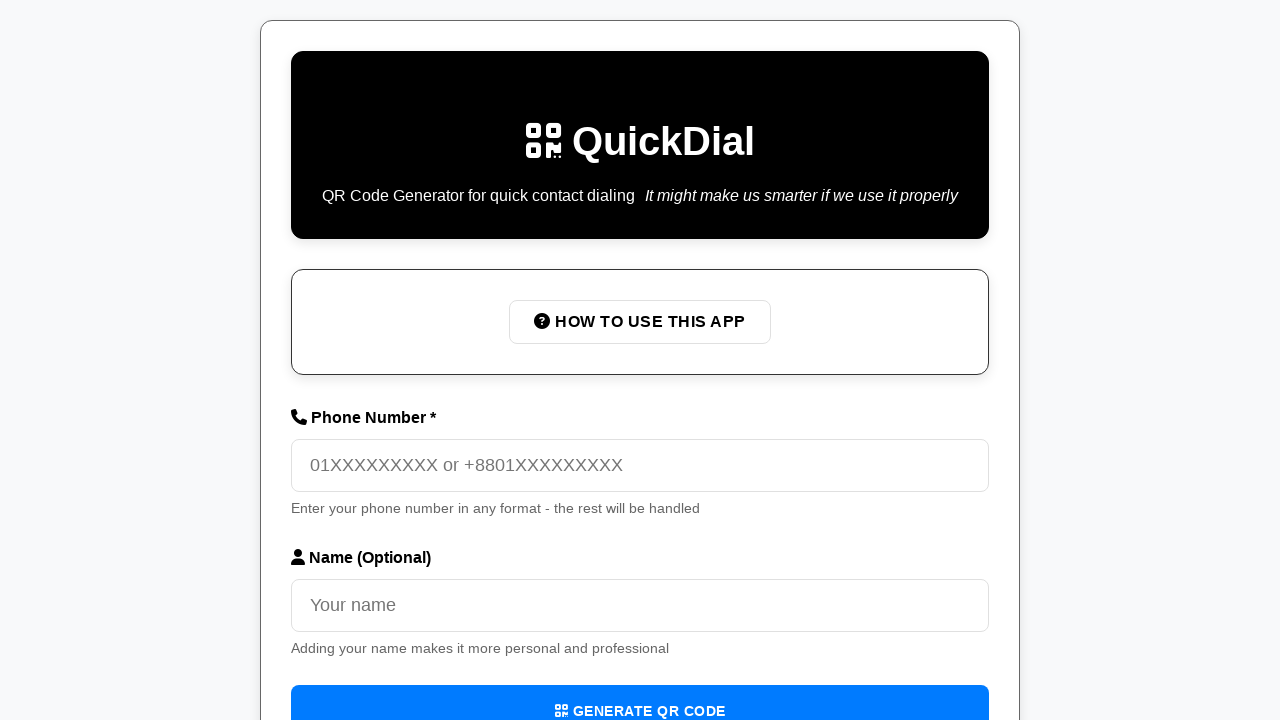

Located instructions toggle button
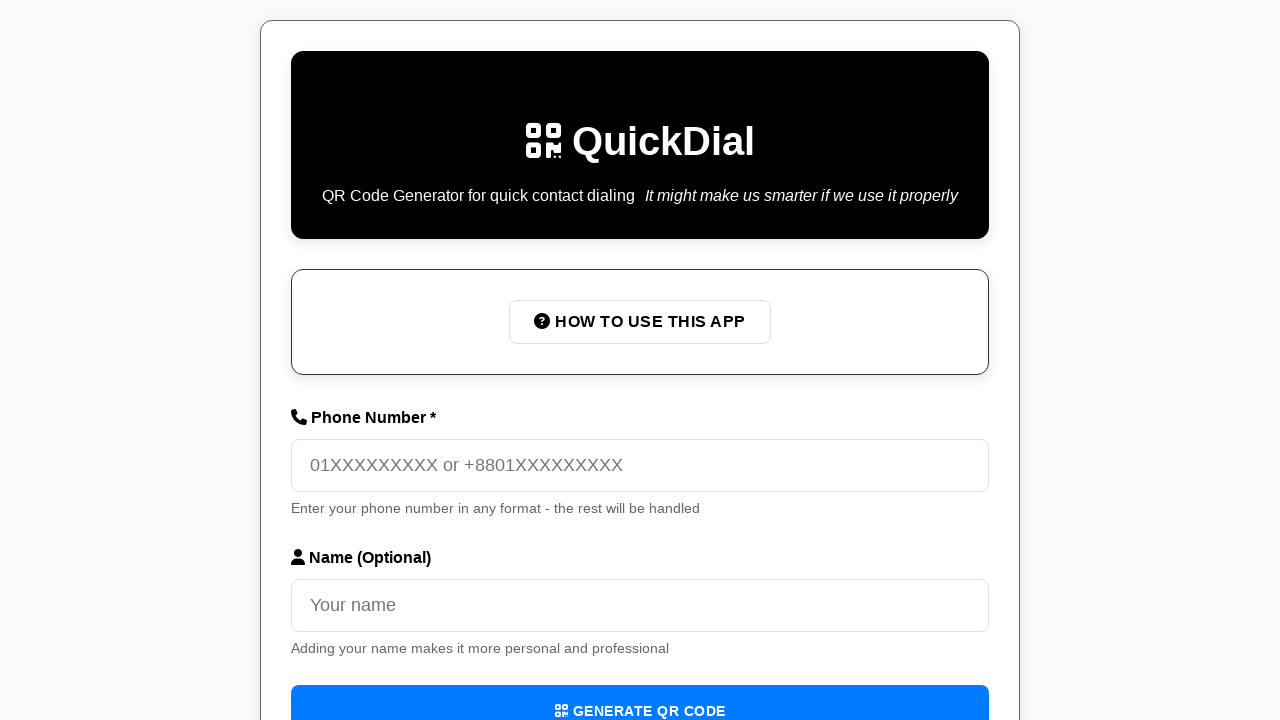

Verified instructions section is initially collapsed
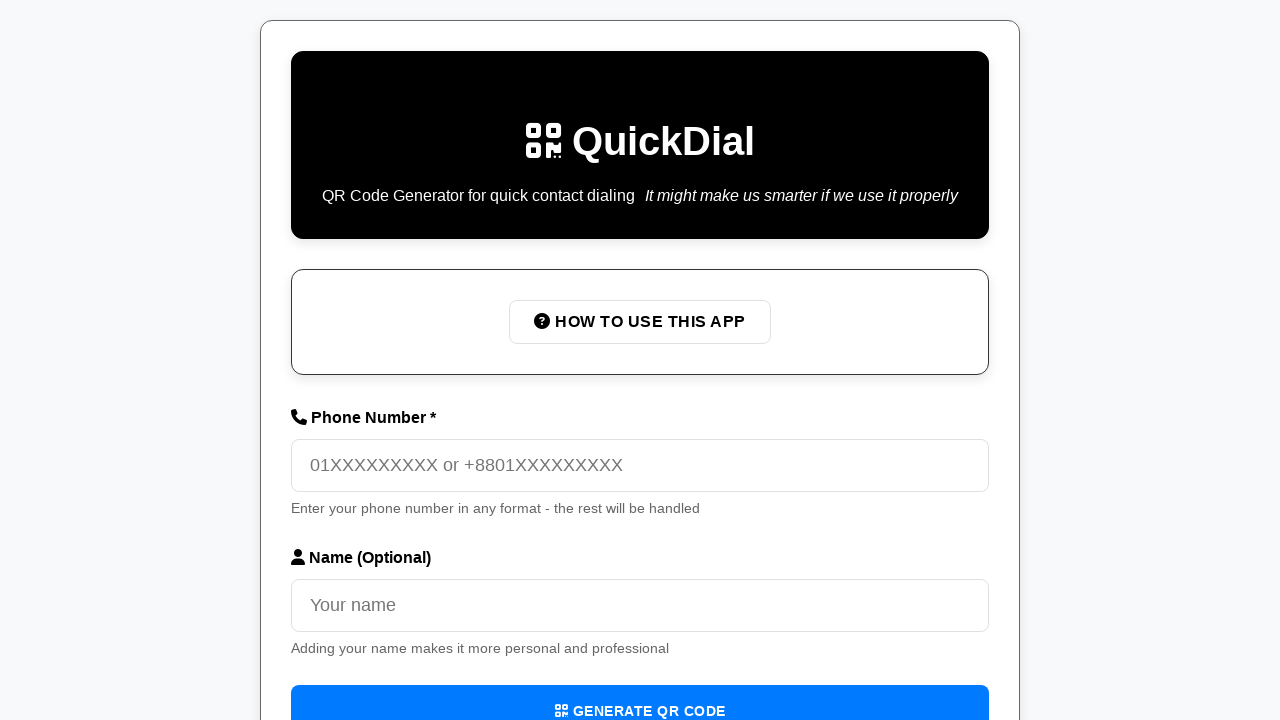

Clicked instructions toggle button to expand at (640, 322) on internal:role=button[name=/How to Use This App/i]
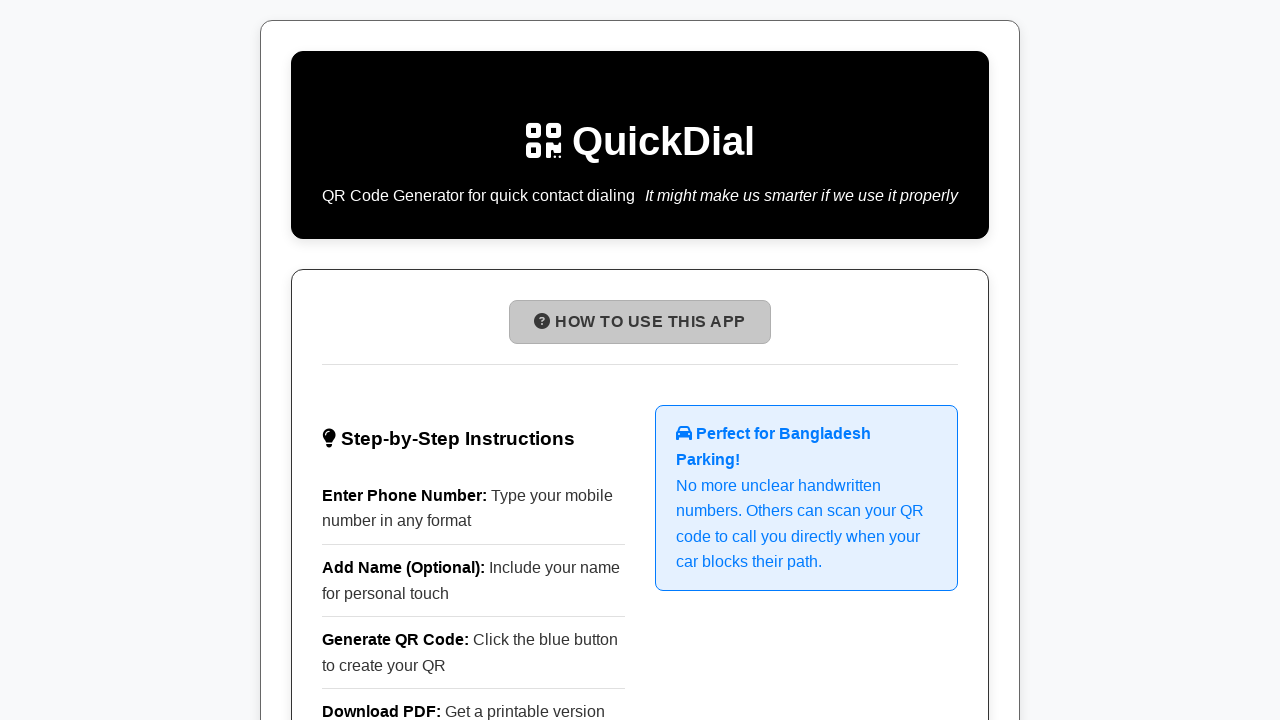

Verified instructions section is now expanded
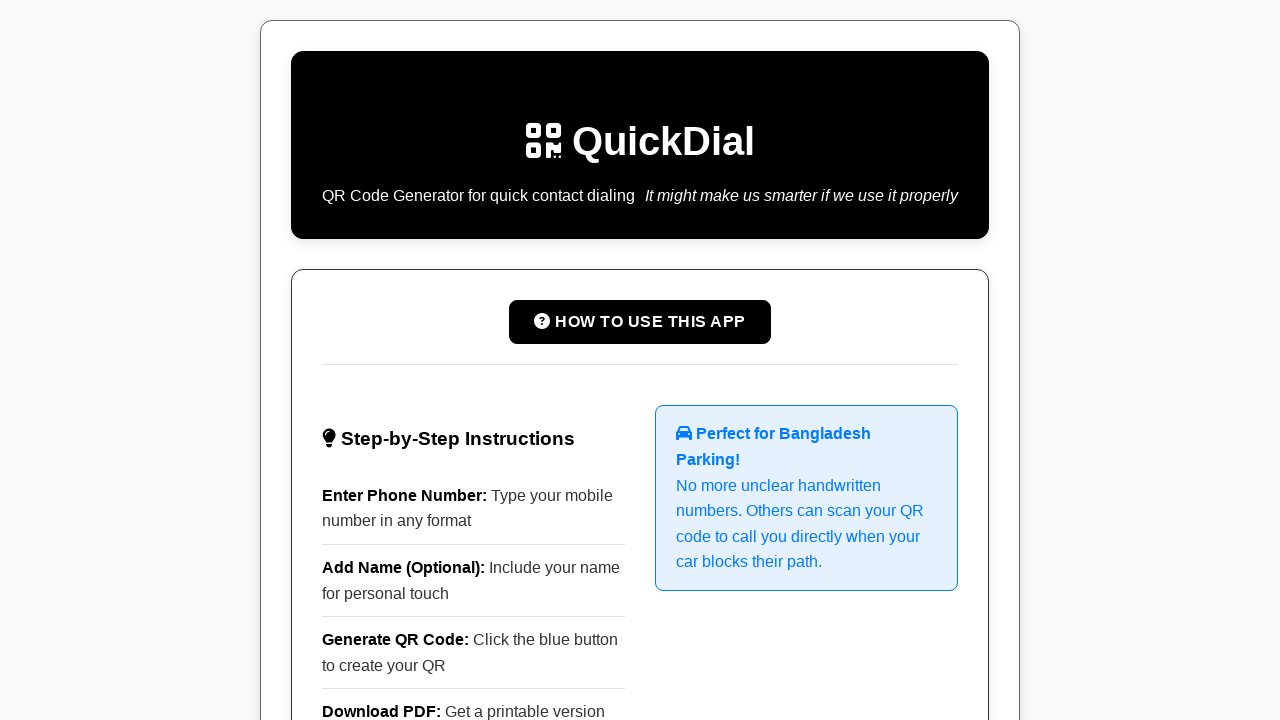

Clicked instructions toggle button to collapse at (640, 322) on internal:role=button[name=/How to Use This App/i]
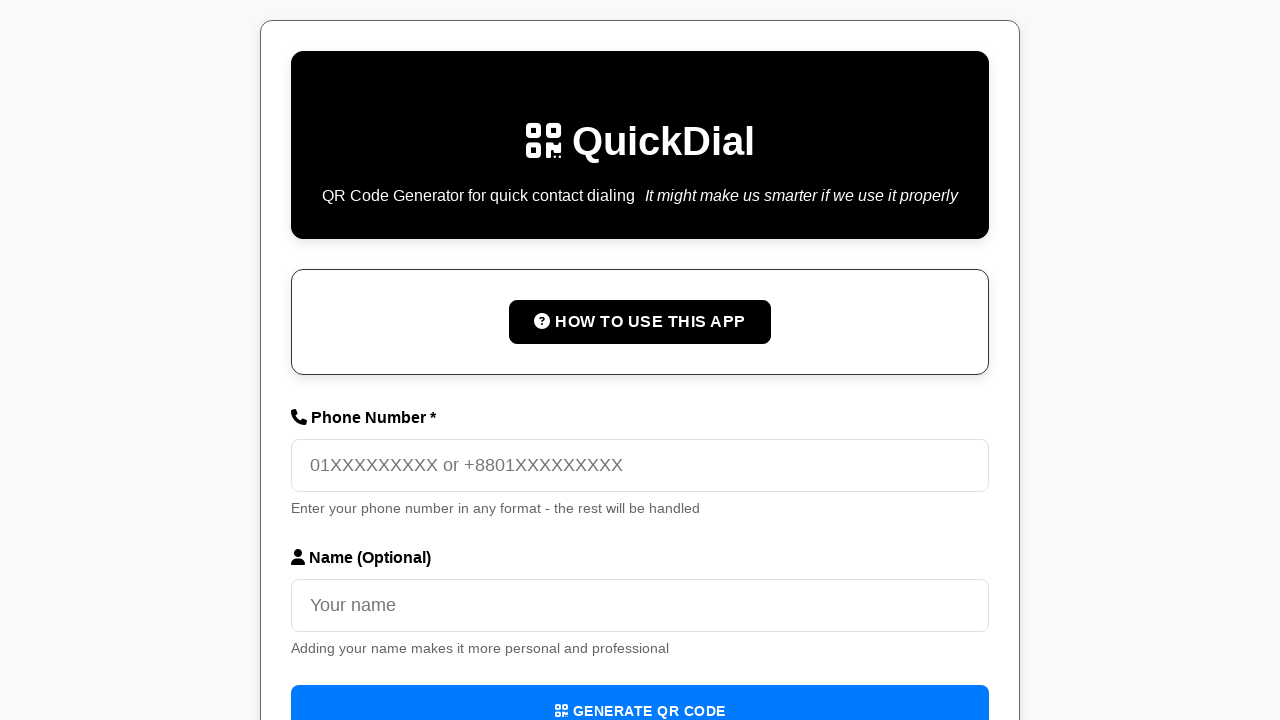

Verified instructions section is now collapsed
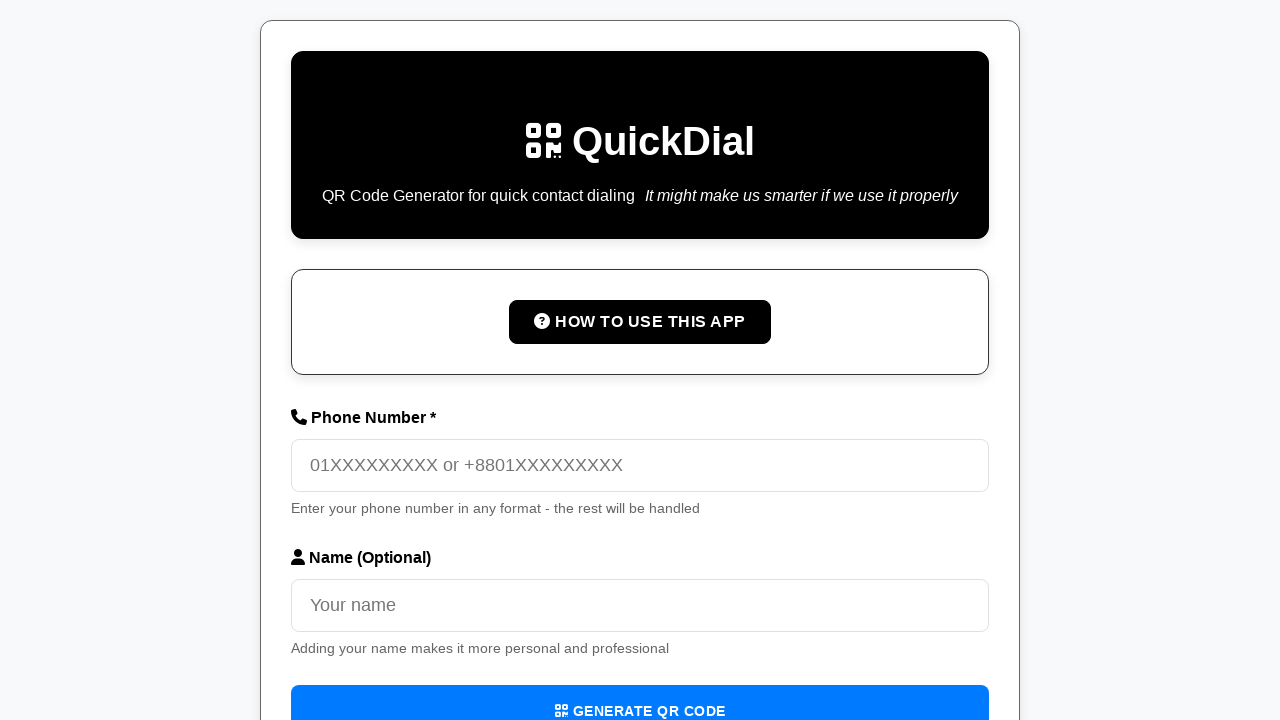

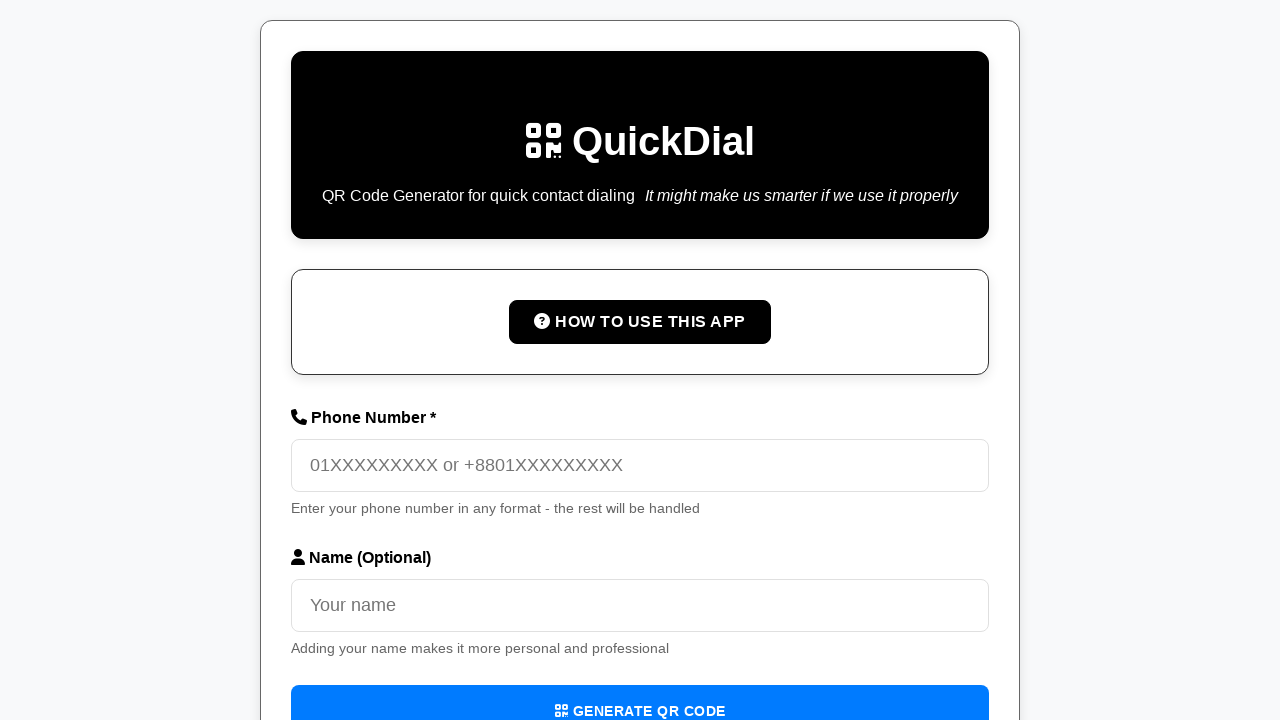